Tests checkbox functionality by navigating to the Check Box section, expanding nested checkboxes, checking and unchecking various checkboxes.

Starting URL: https://www.tutorialspoint.com/selenium/practice/slider.php

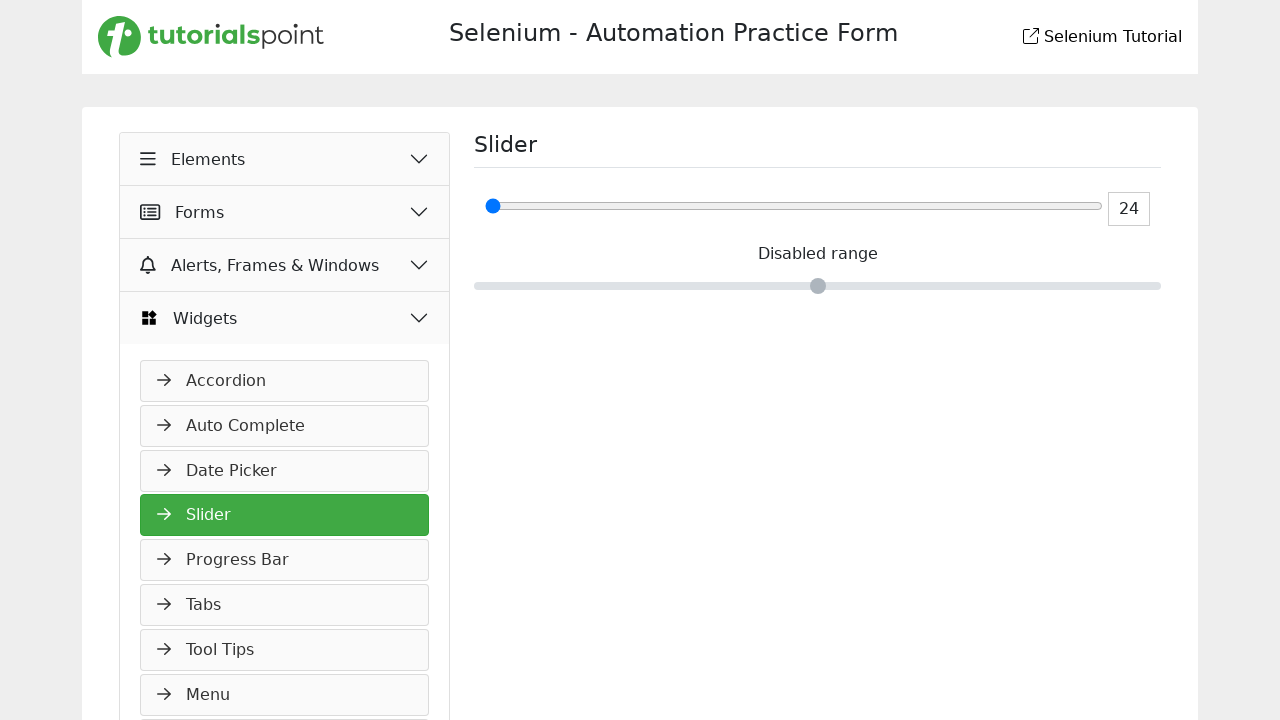

Clicked Elements button at (285, 159) on xpath=//button[normalize-space()='Elements']
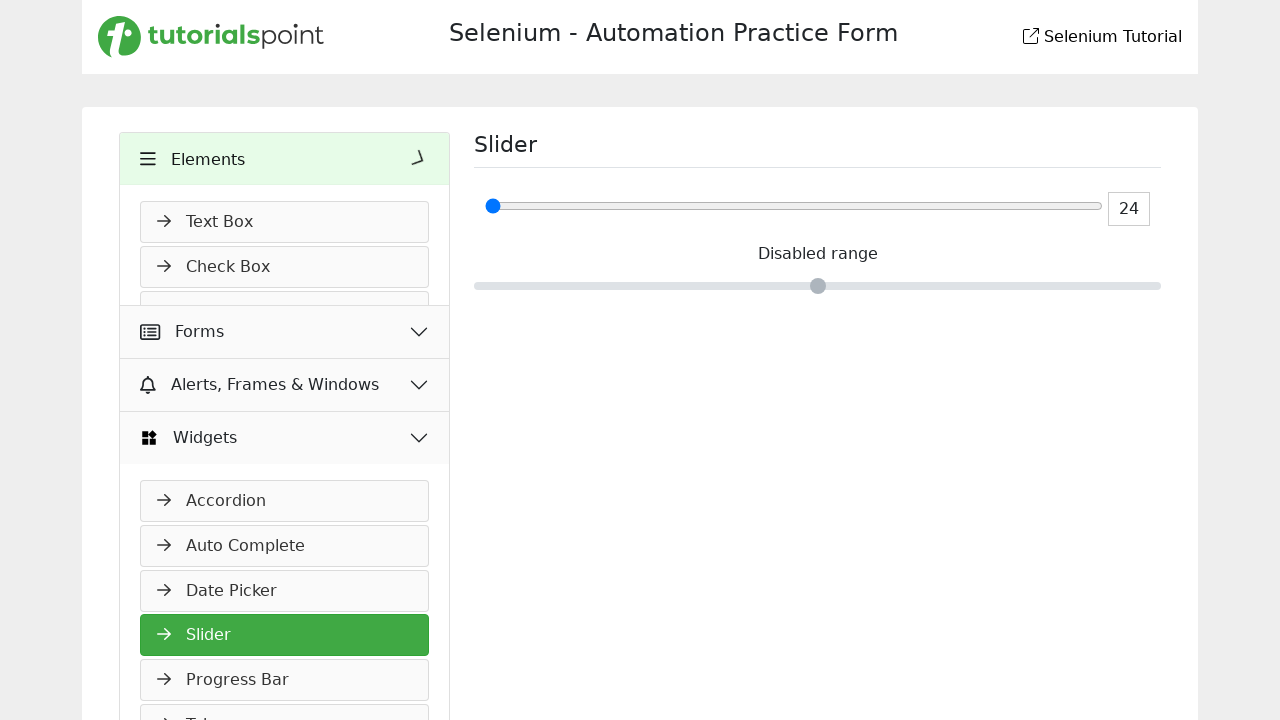

Clicked Check Box link to navigate to checkbox test section at (285, 267) on xpath=//a[normalize-space()='Check Box']
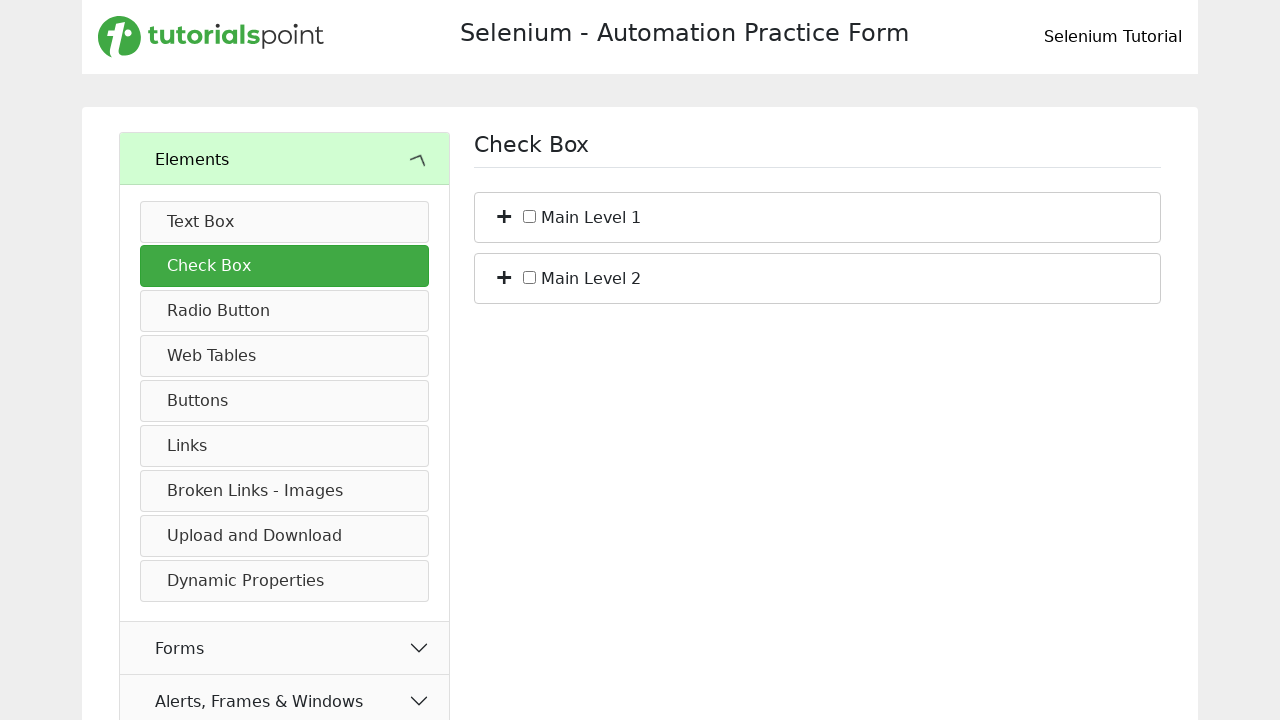

Clicked plus icon to expand first nested checkbox section at (504, 215) on (//span[@class='plus'])[1]
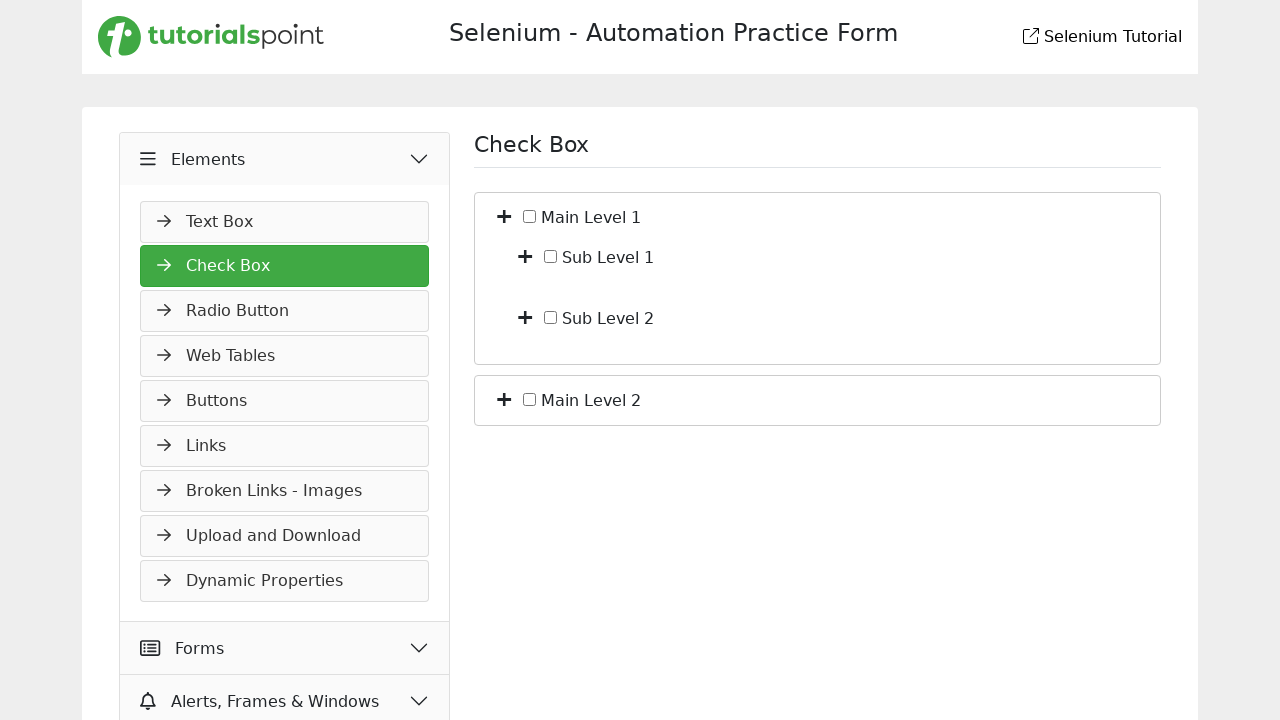

Clicked plus icon again to further expand first nested checkbox section at (525, 255) on (//span[@class='plus'])[1]
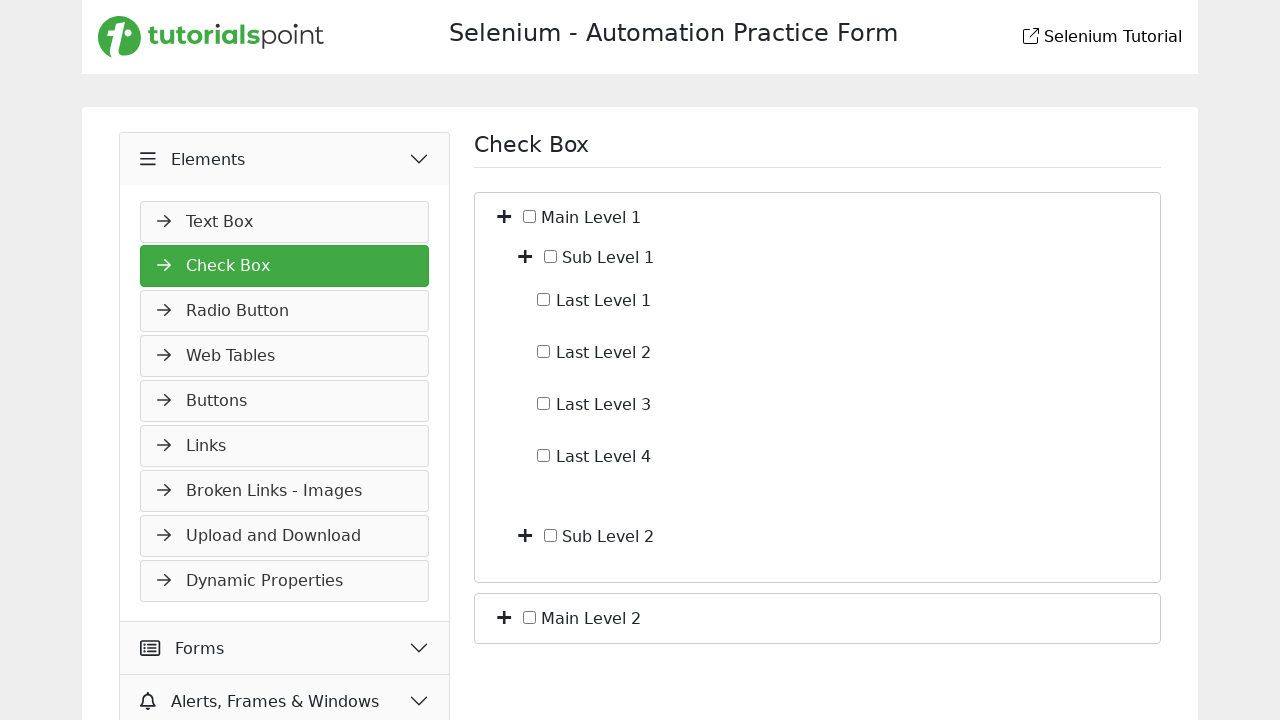

Checked the first checkbox (c_io_4) at (544, 455) on xpath=//input[@id='c_io_4']
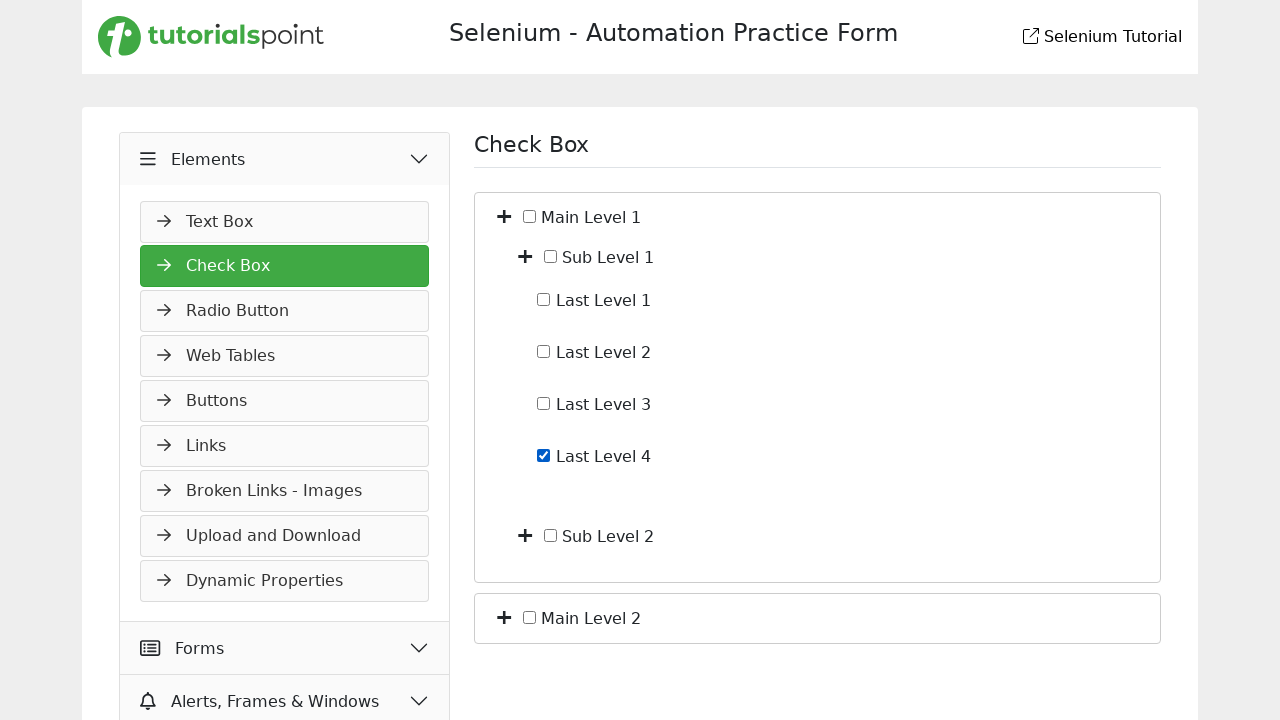

Unchecked the first checkbox (c_io_4) at (544, 455) on xpath=//input[@id='c_io_4']
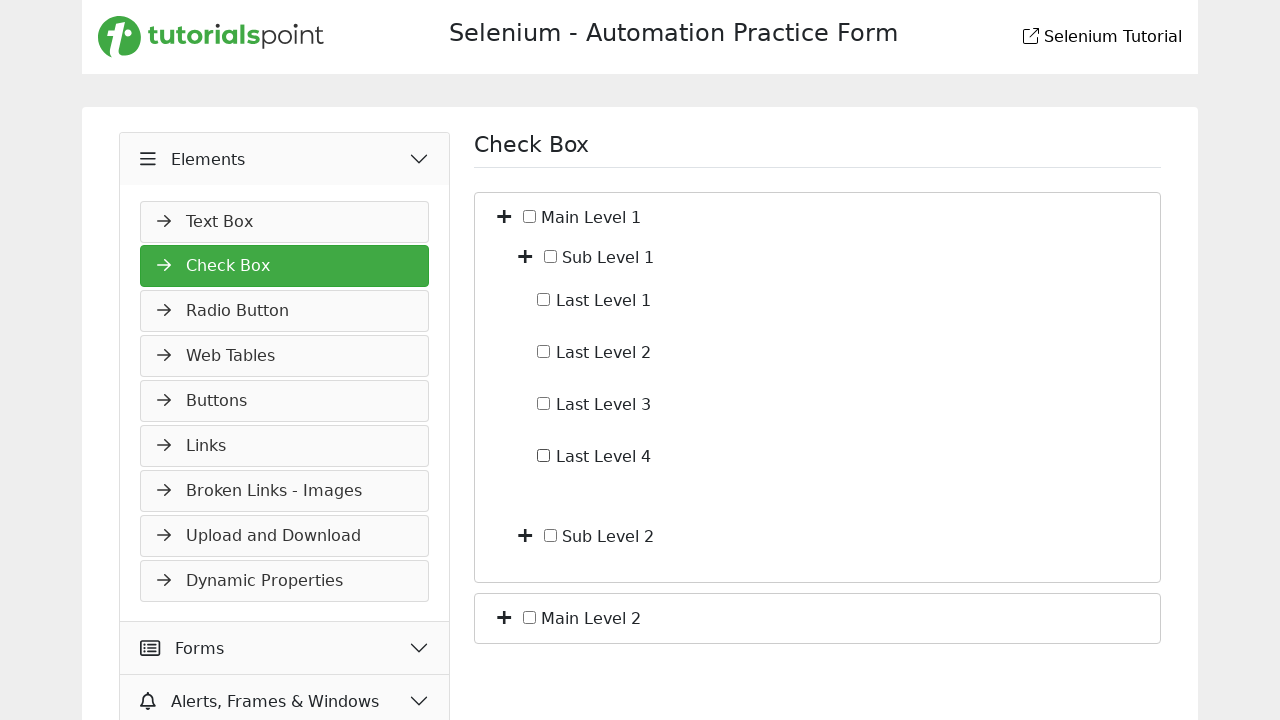

Clicked minus icon to collapse first nested checkbox section at (504, 215) on (//span[@class='plus minus'])[1]
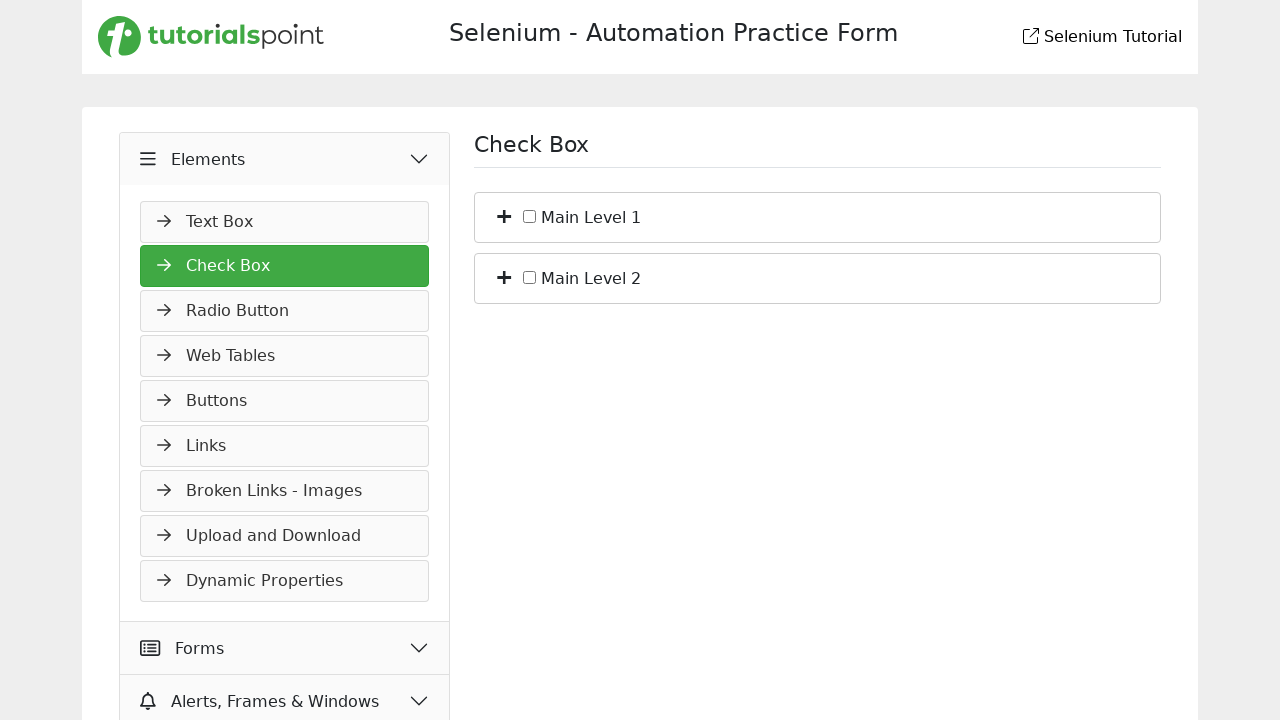

Clicked plus icon to expand second nested checkbox section at (504, 276) on (//li[@id='bs_2']//span[@class='plus'])[1]
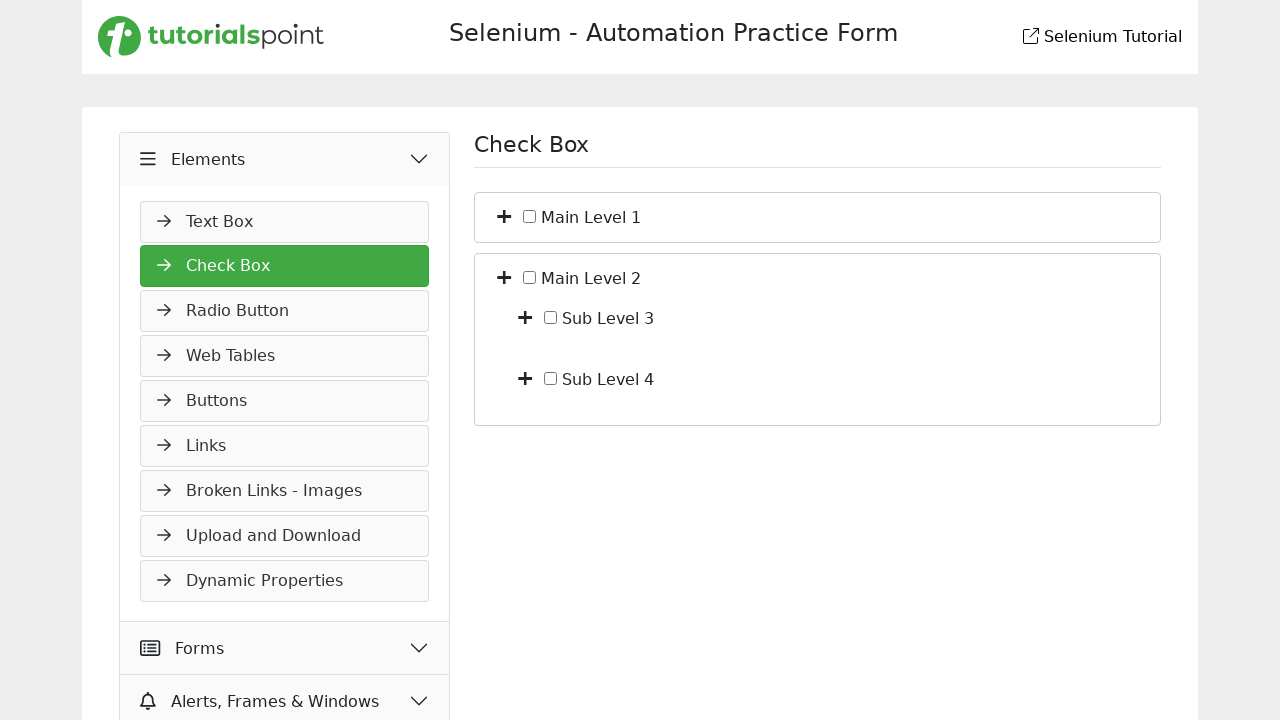

Clicked on checkbox item bf_3 at (818, 318) on (//li[@id='bf_3'])[1]
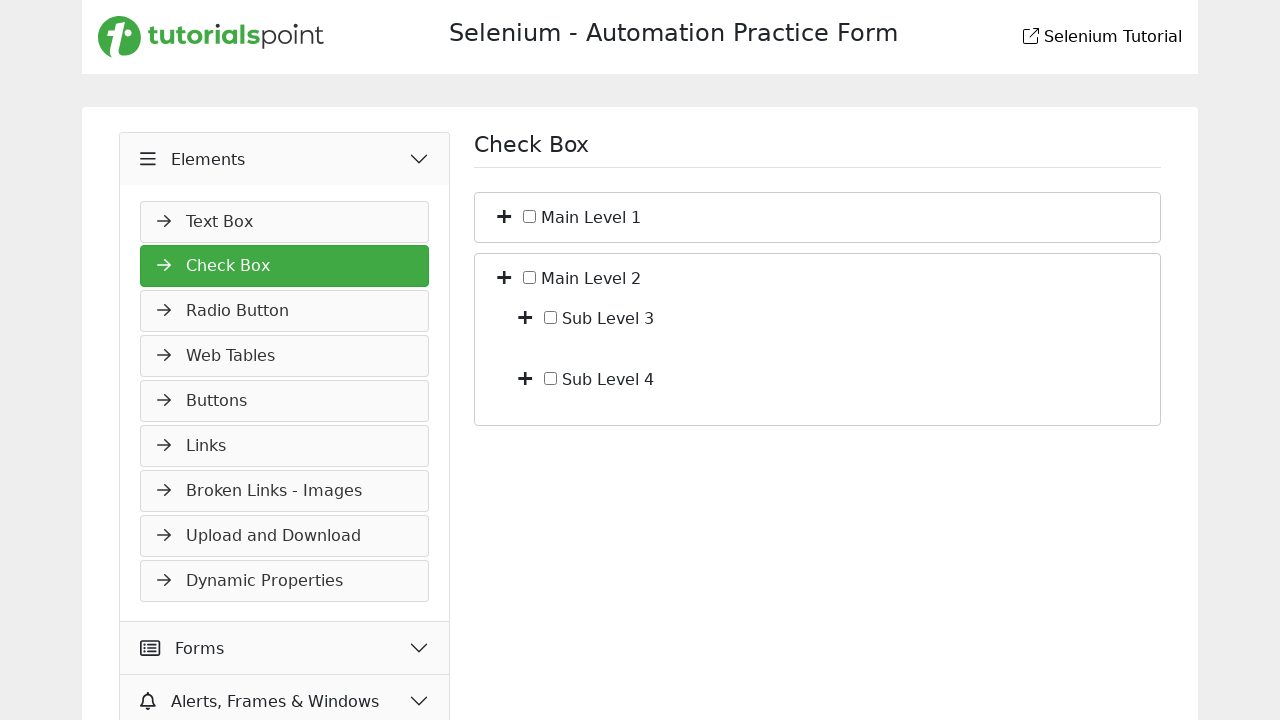

Clicked plus icon to expand nested checkbox within bf_3 at (525, 316) on xpath=//li[@id='bf_3']//span[@class='plus']
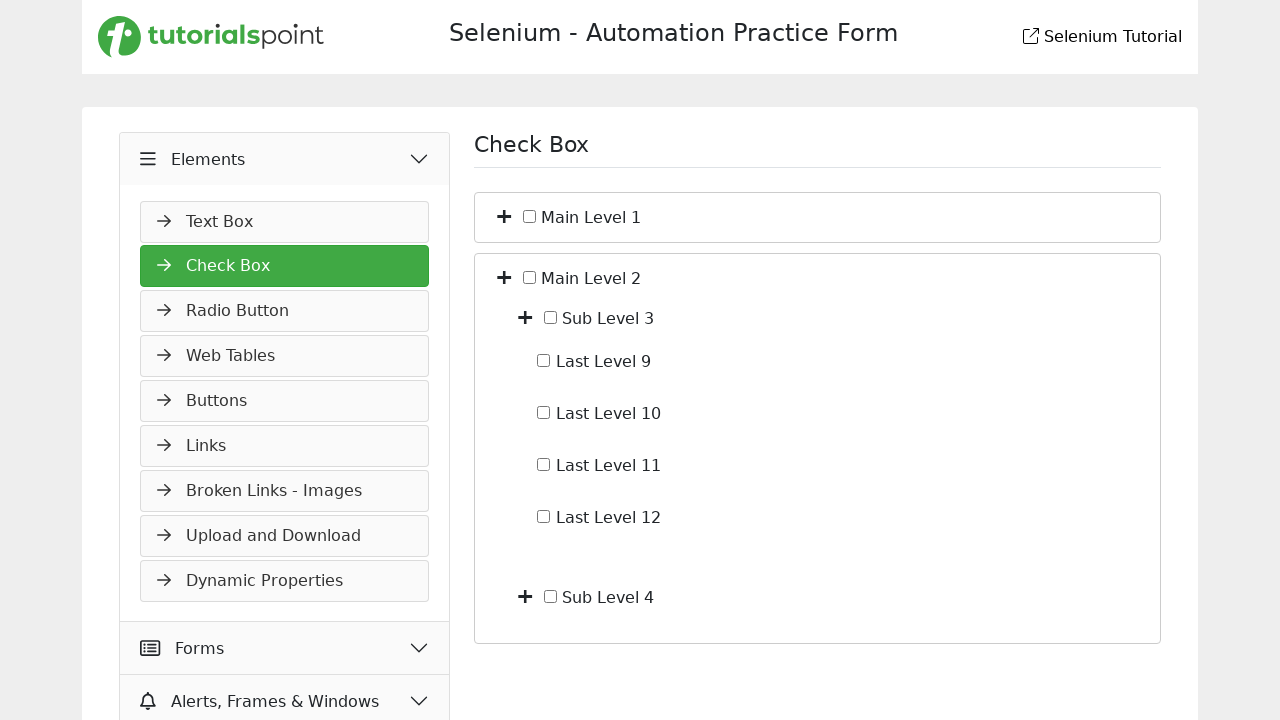

Checked another checkbox (c_io_12) at (544, 516) on xpath=//input[@id='c_io_12']
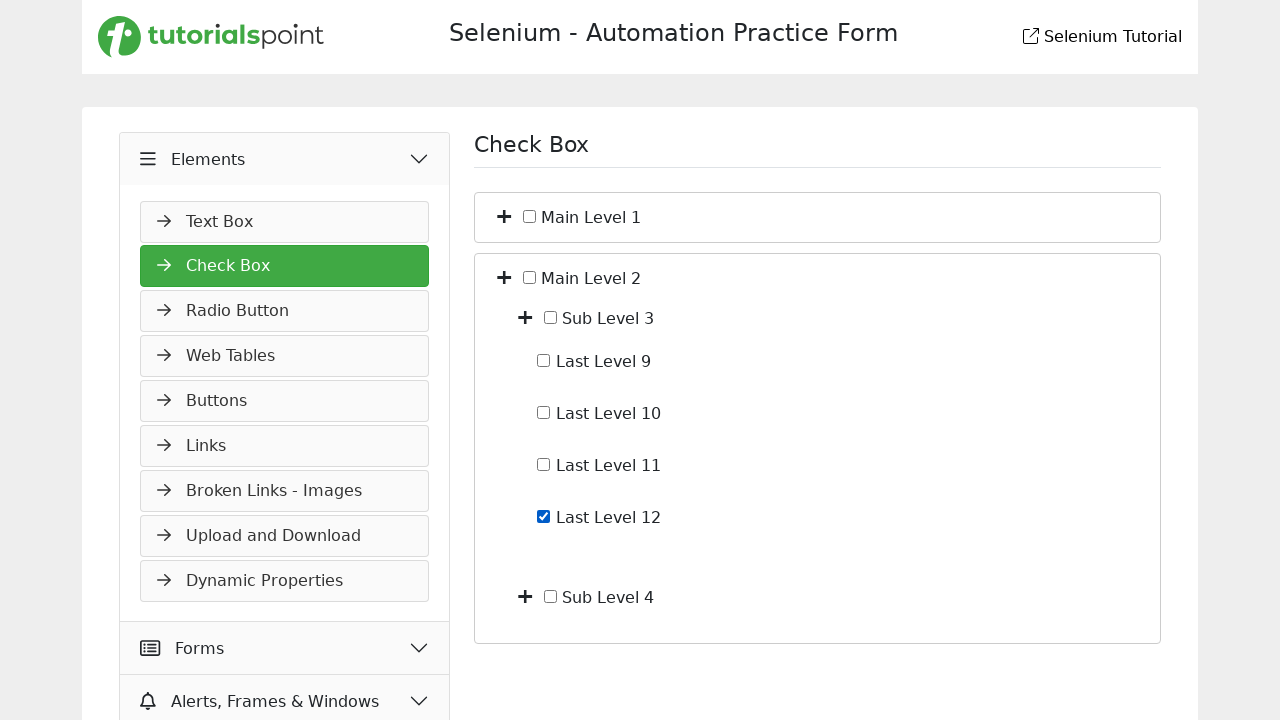

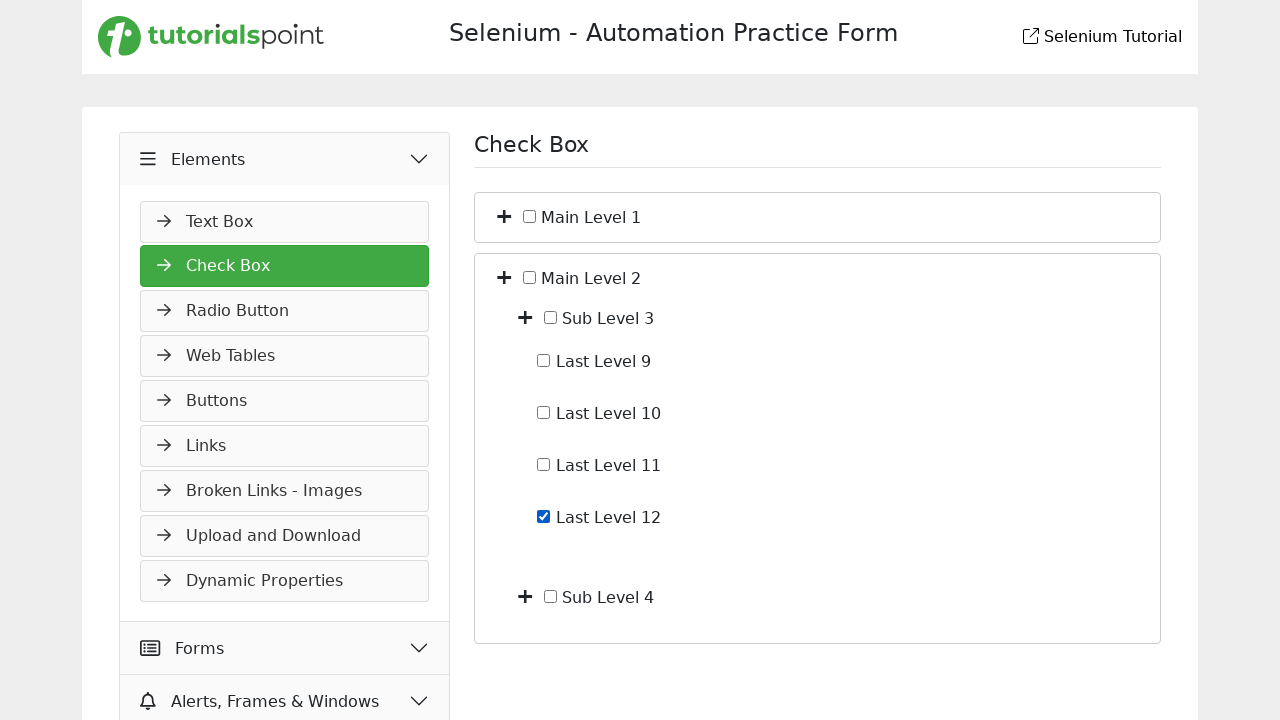